Fills out a web form with personal information including name, gender, pizza preference, hair color, and comments, then submits the form

Starting URL: http://www.webscrapingfordatascience.com/postform2/

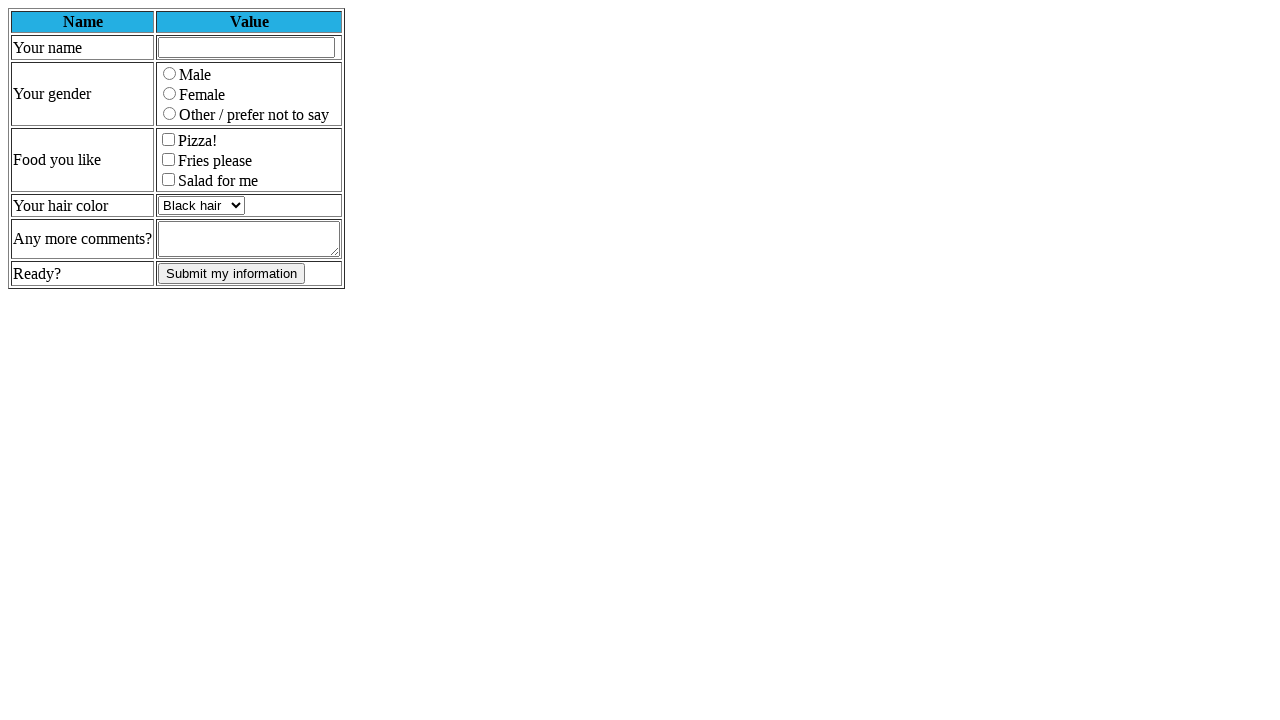

Filled name field with 'Sajjad Moshtaghi' on input[name='name']
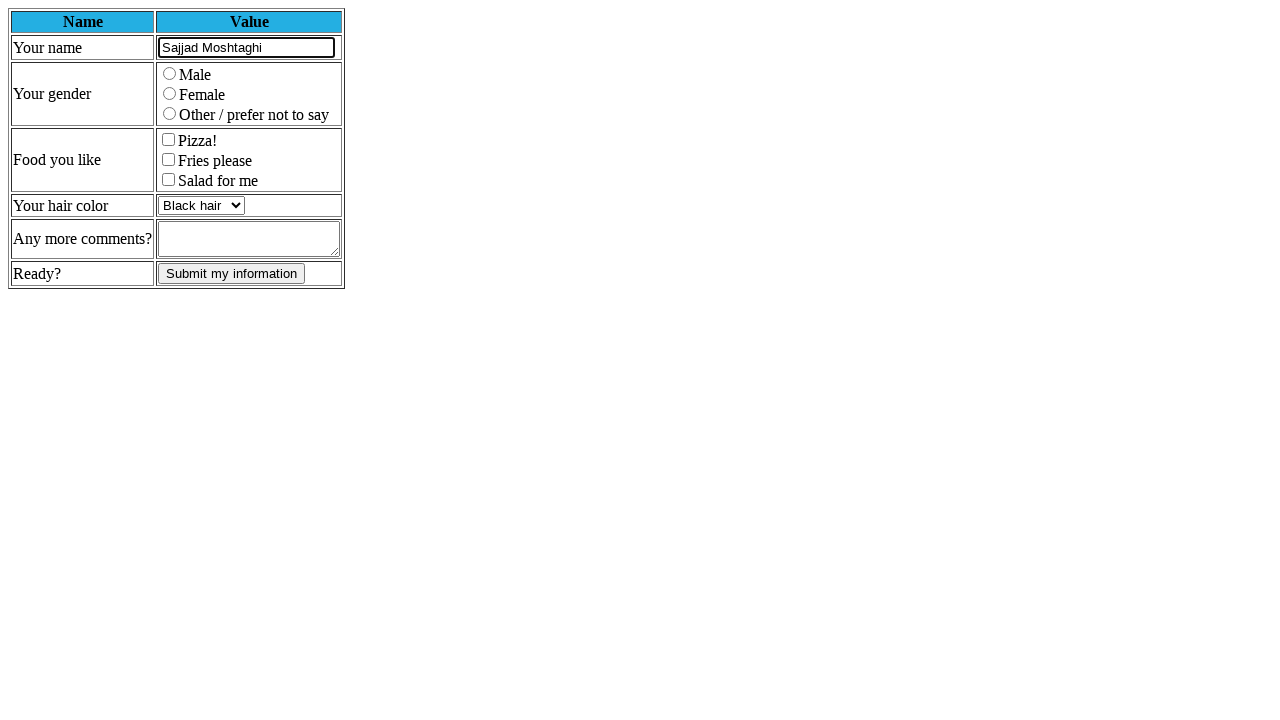

Selected male gender option at (170, 74) on input[name='gender'][value='M']
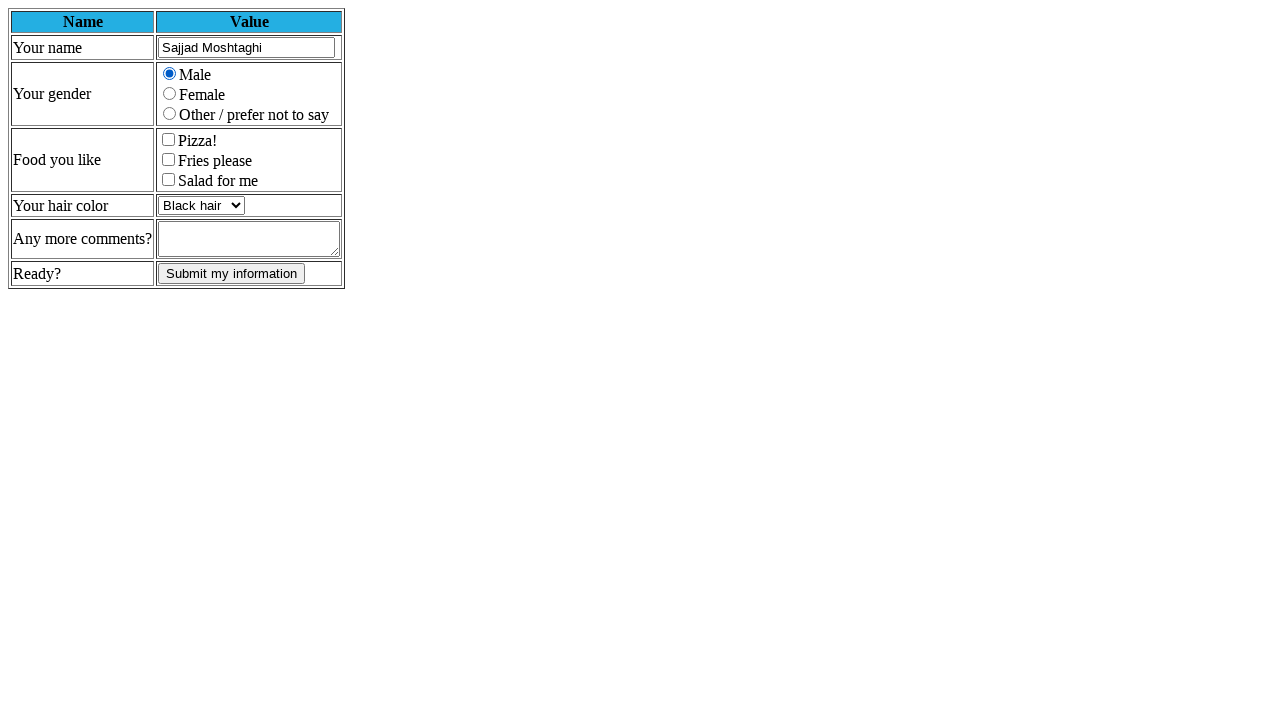

Checked pizza preference checkbox at (168, 140) on input[name='pizza']
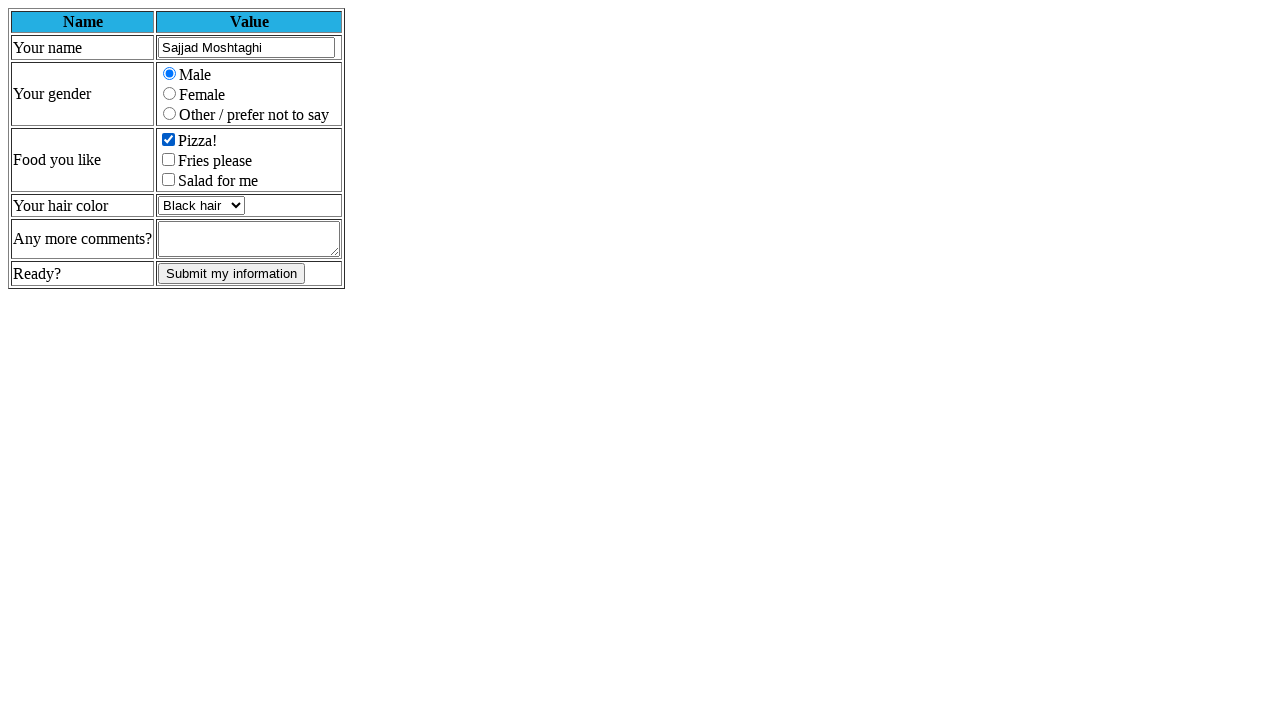

Selected blonde hair color from dropdown on select[name='haircolor']
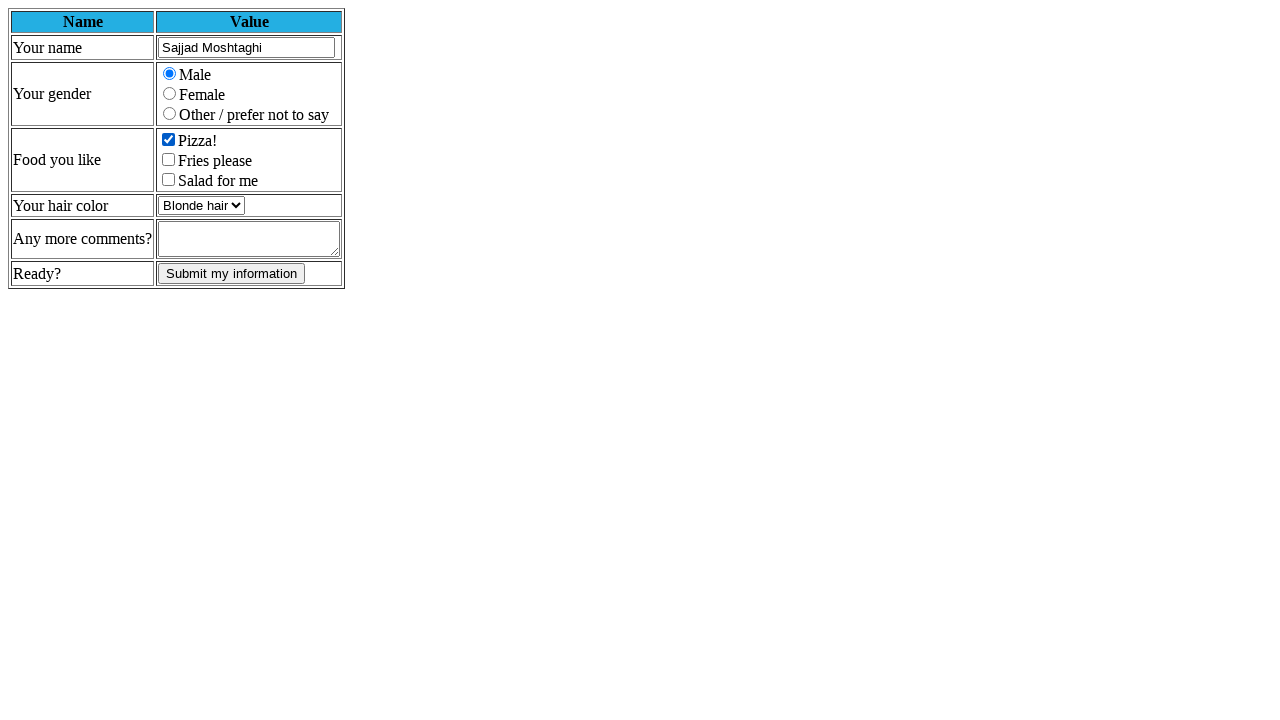

Filled comments textarea with multi-line text on textarea[name='comments']
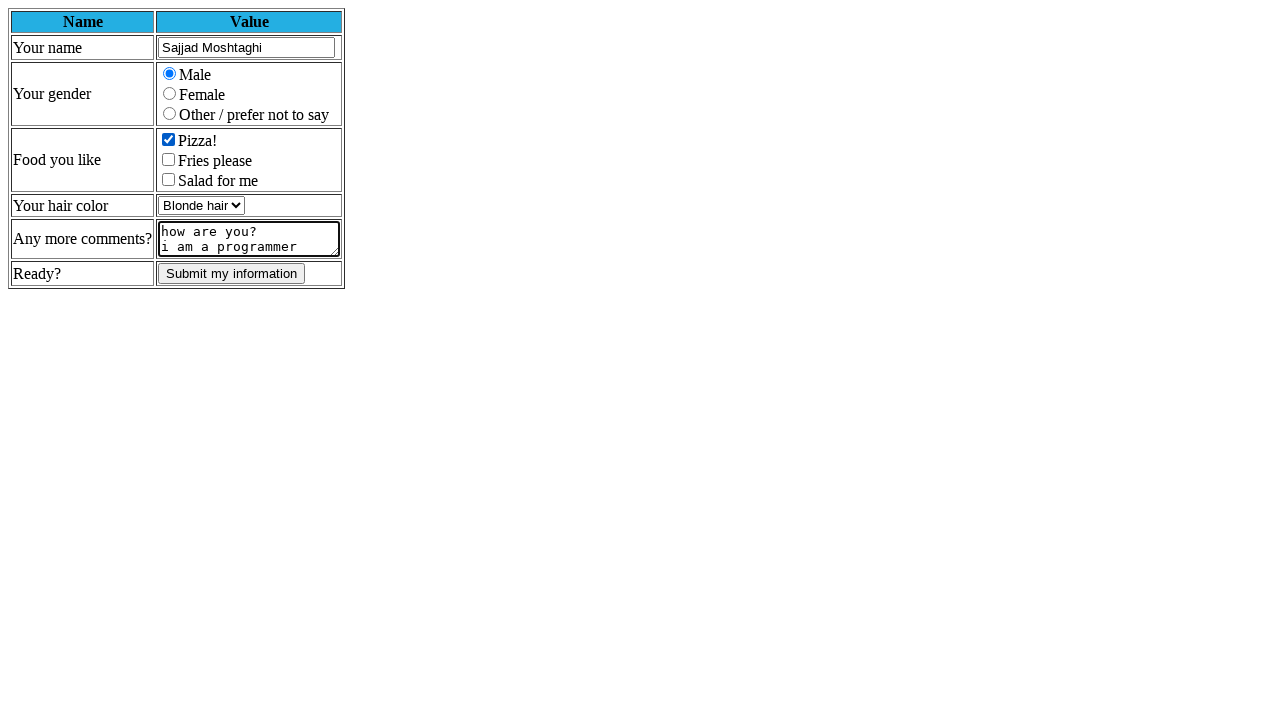

Submitted the form
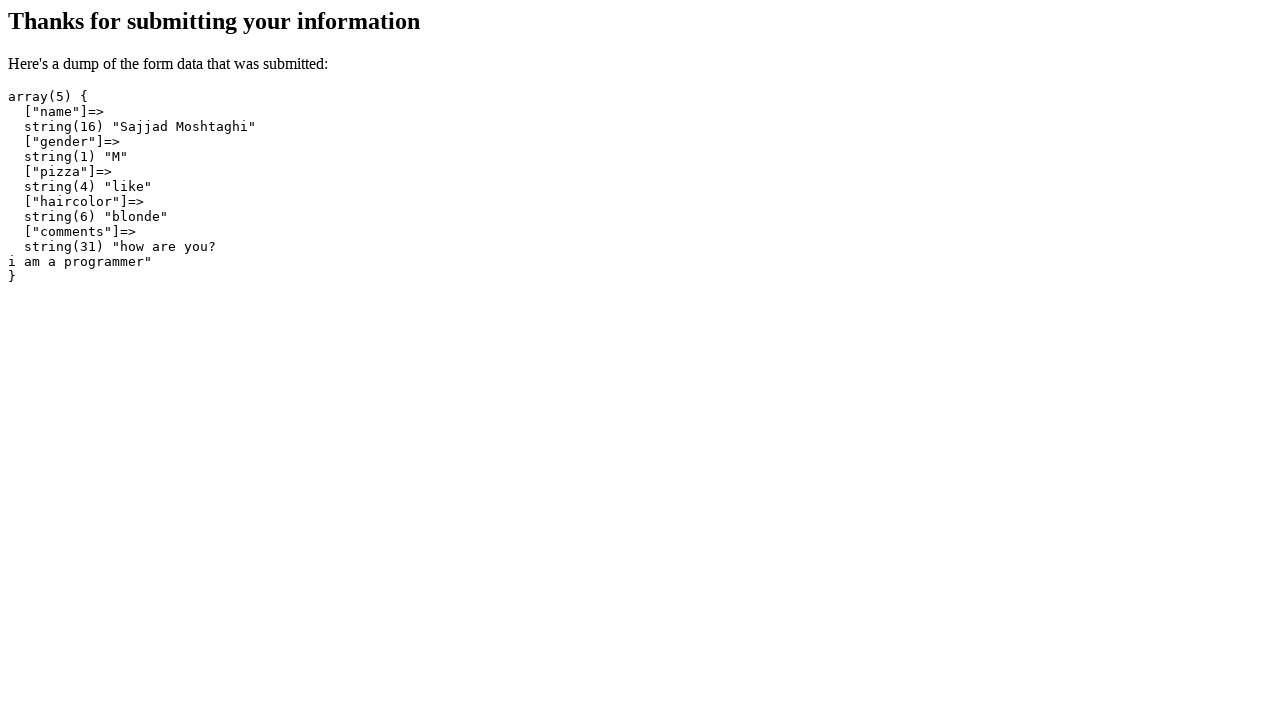

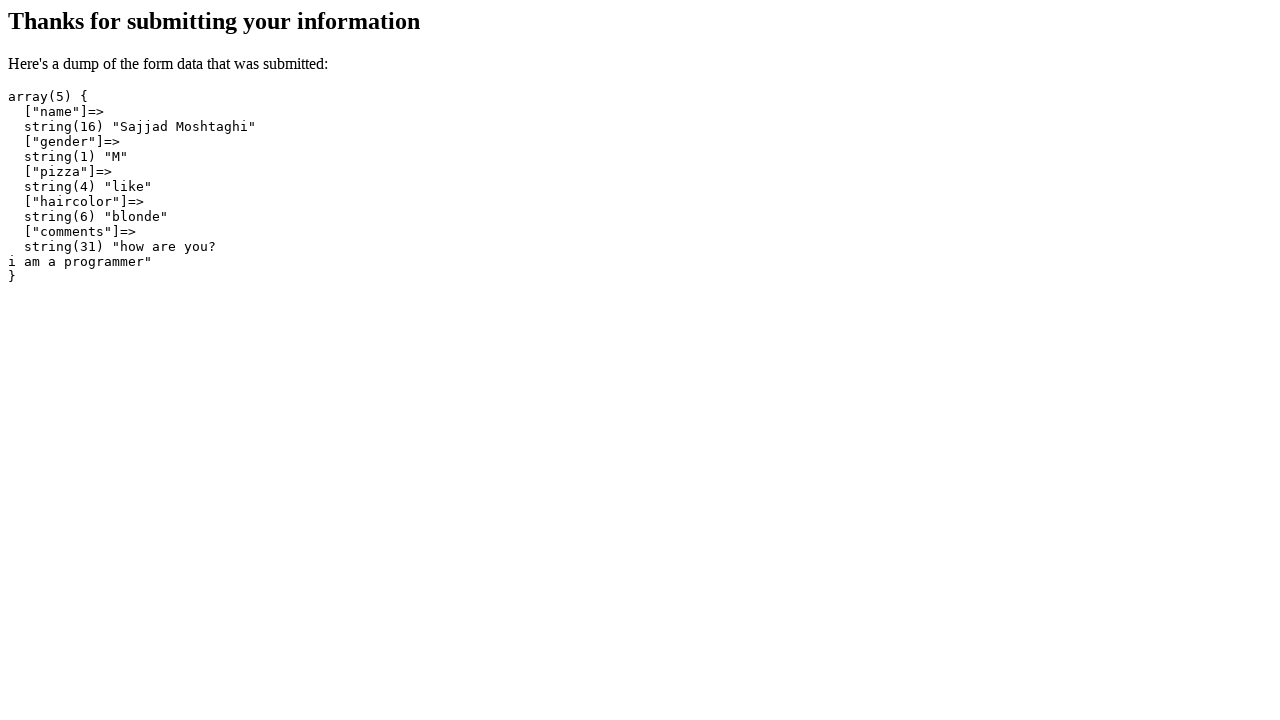